Tests the color picker input element on a web form by using JavaScript to change its value from the default to red (#ff0000), then verifies the color was successfully changed.

Starting URL: https://bonigarcia.dev/selenium-webdriver-java/web-form.html

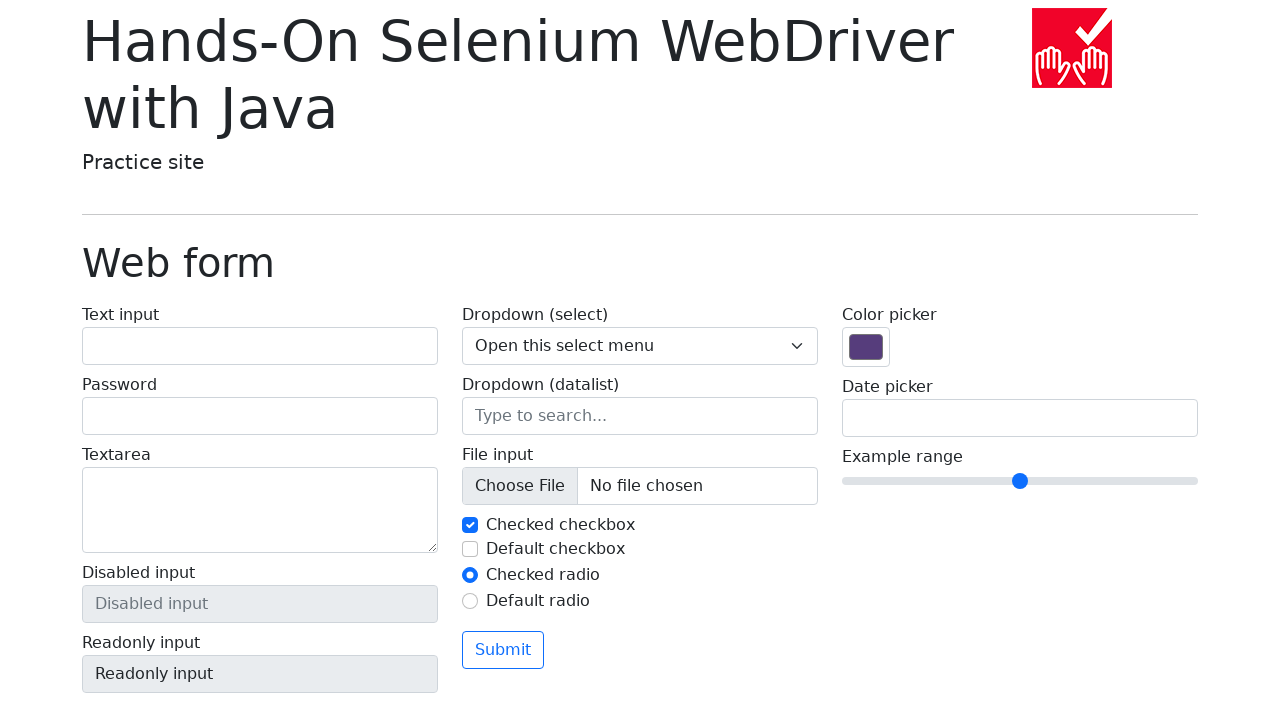

Located color picker input element
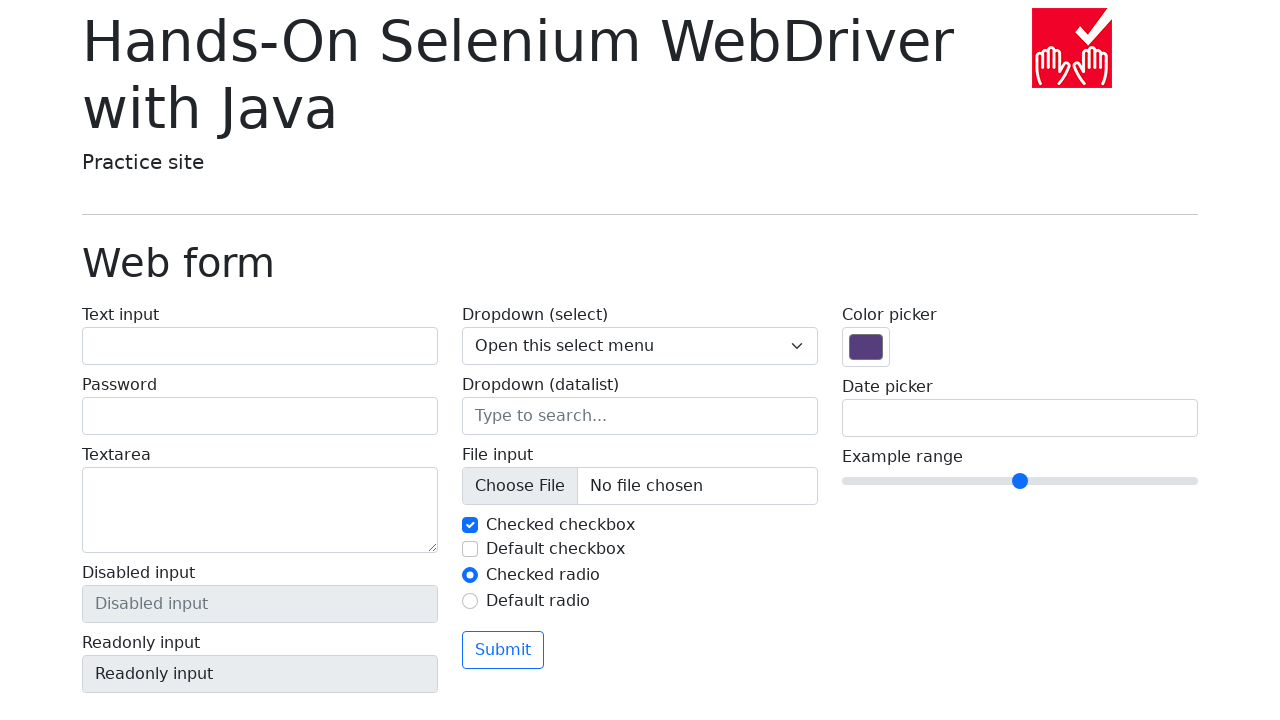

Retrieved initial color value: #563d7c
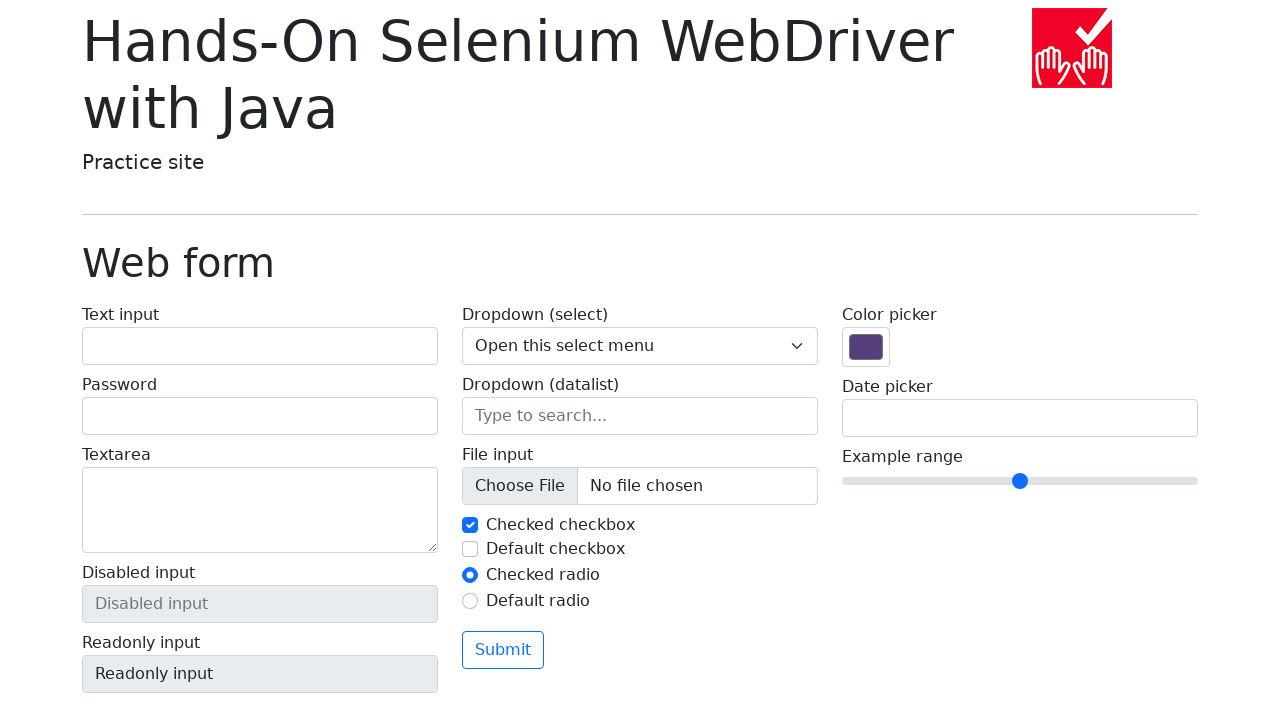

Set color picker value to red (#ff0000) using JavaScript
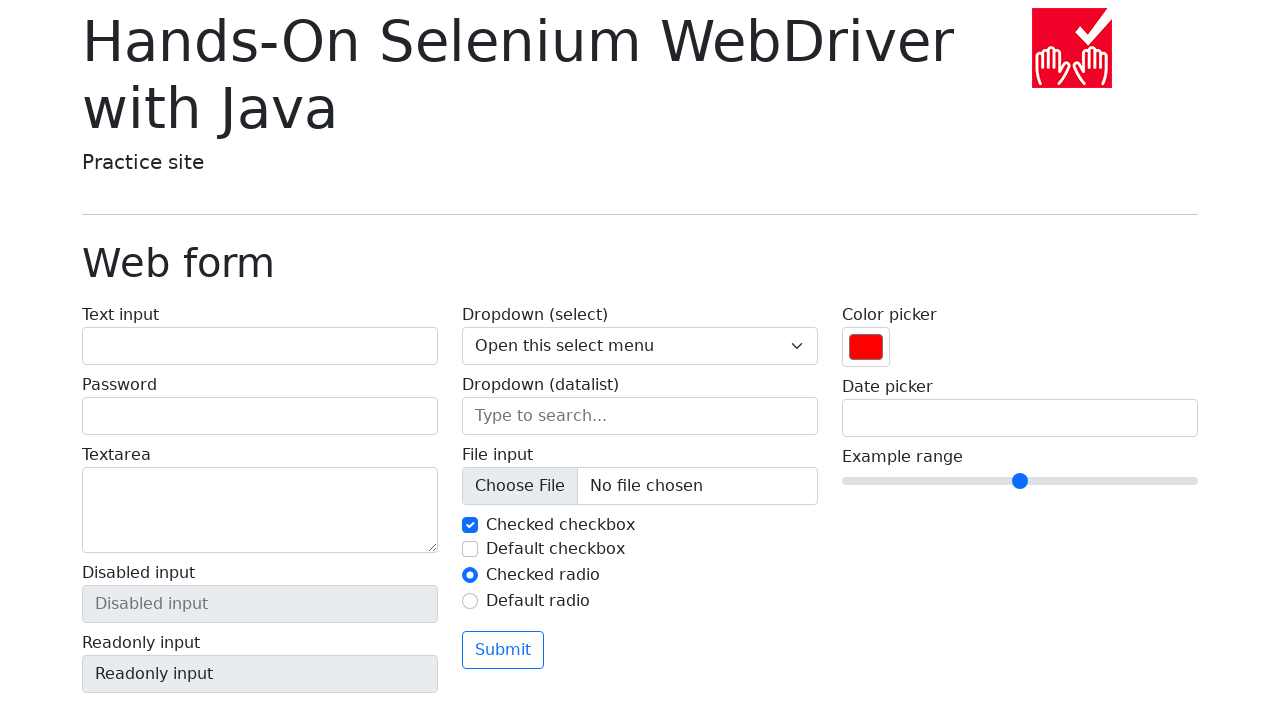

Retrieved final color value: #ff0000
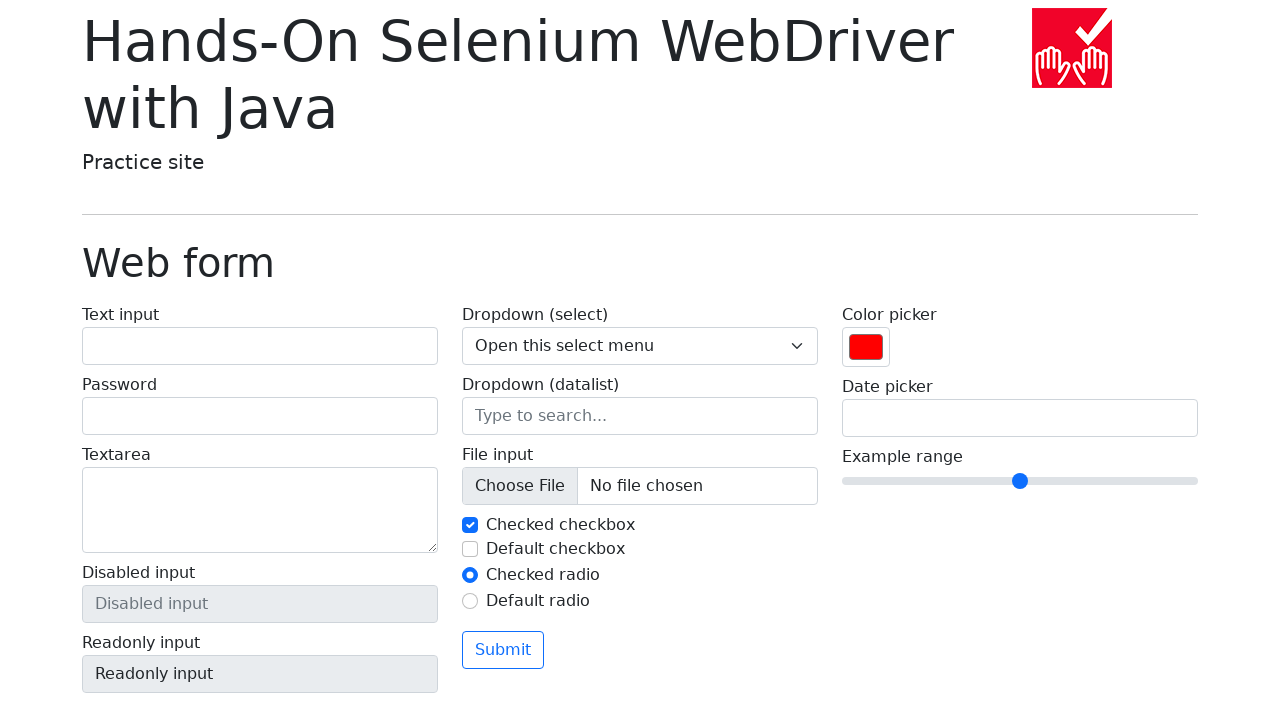

Verified that color value changed from initial value
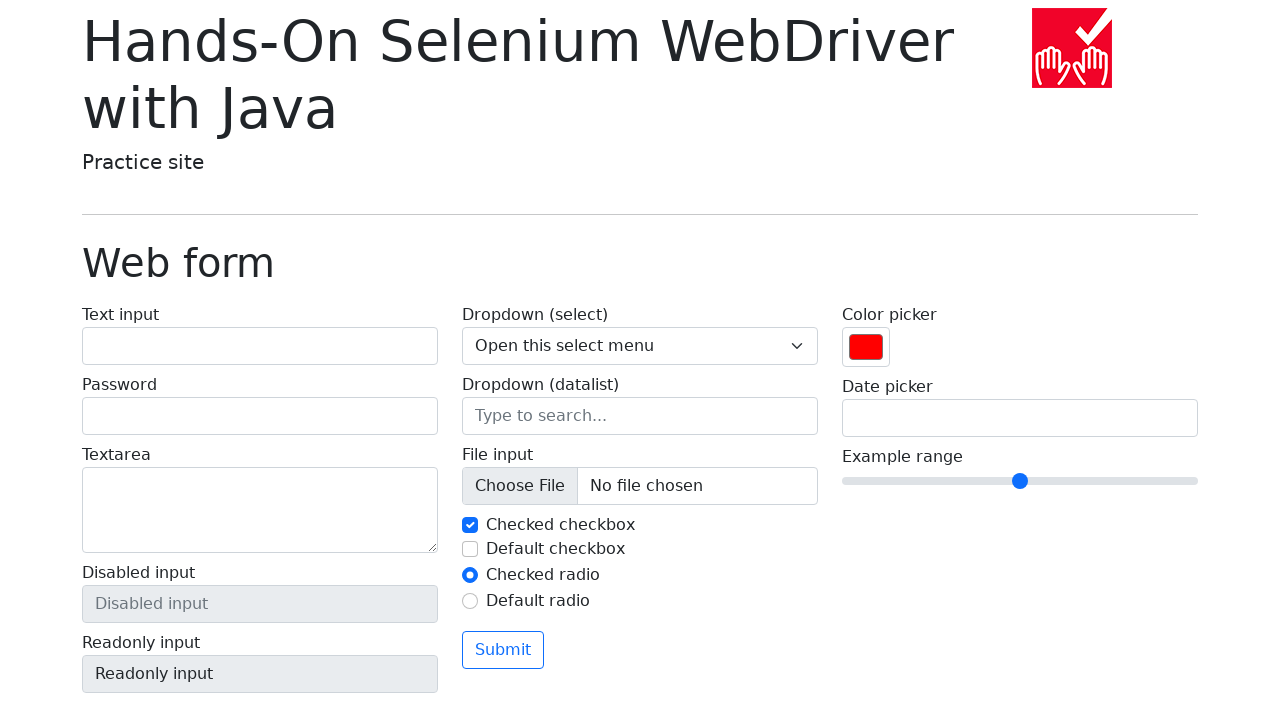

Verified that final color is red (#ff0000)
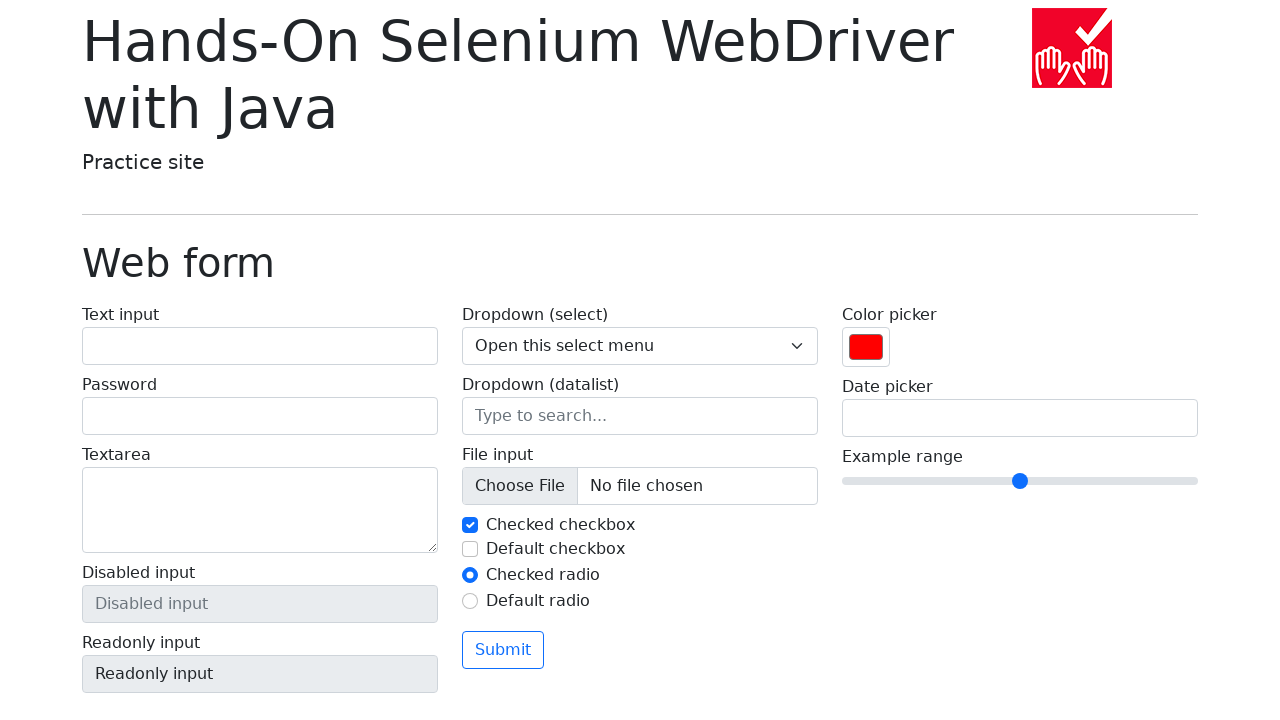

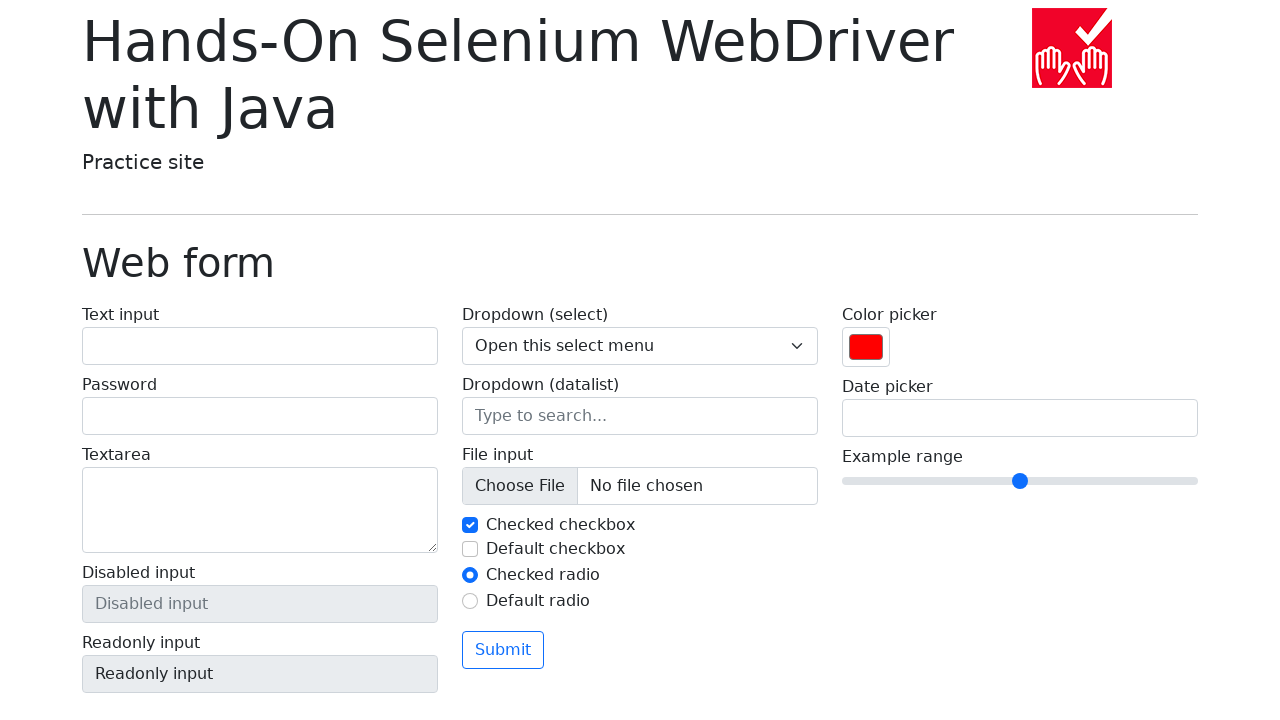